Tests dropdown selection functionality by selecting an option from a dropdown menu by value

Starting URL: https://demoqa.com/select-menu

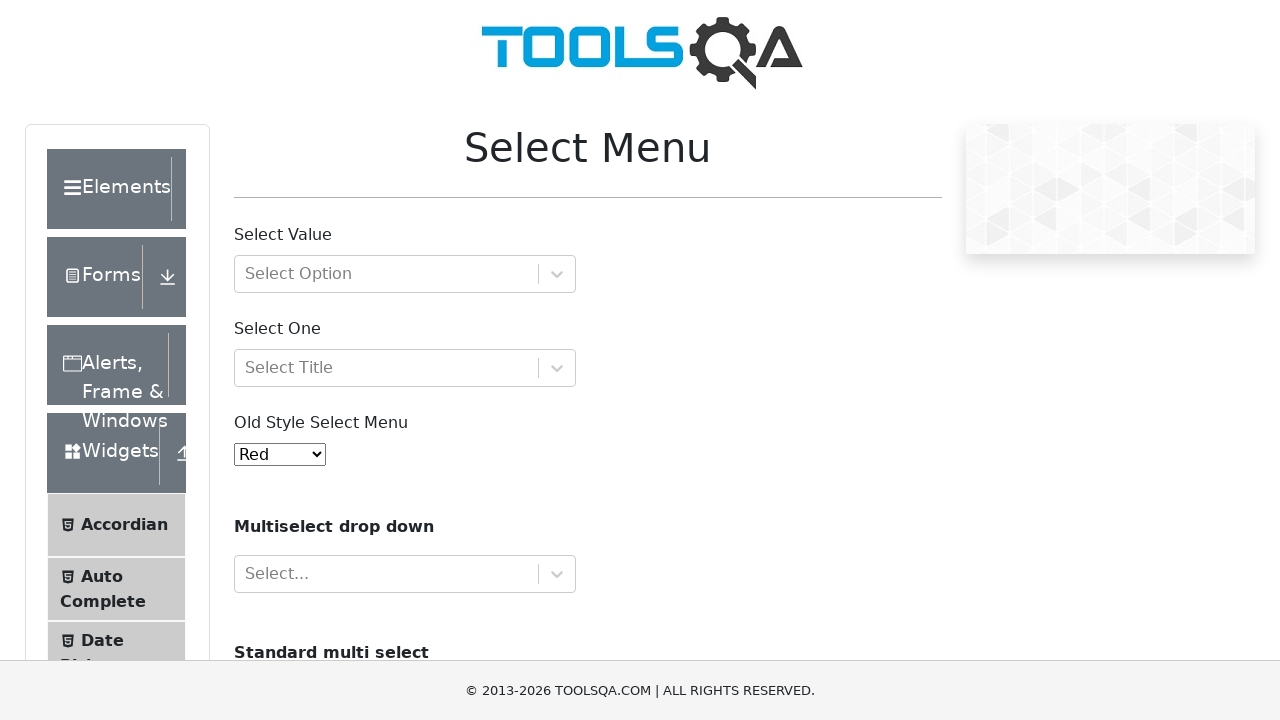

Navigated to DemoQA select menu page
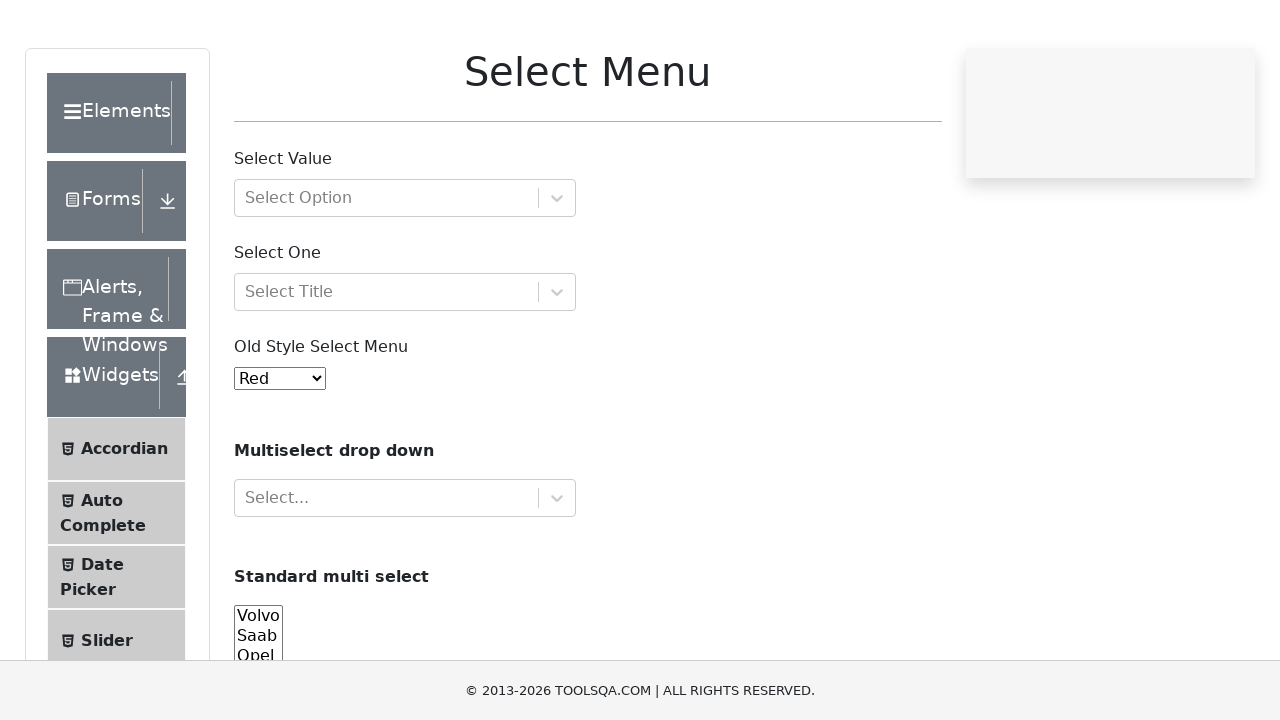

Located dropdown element with id 'oldSelectMenu'
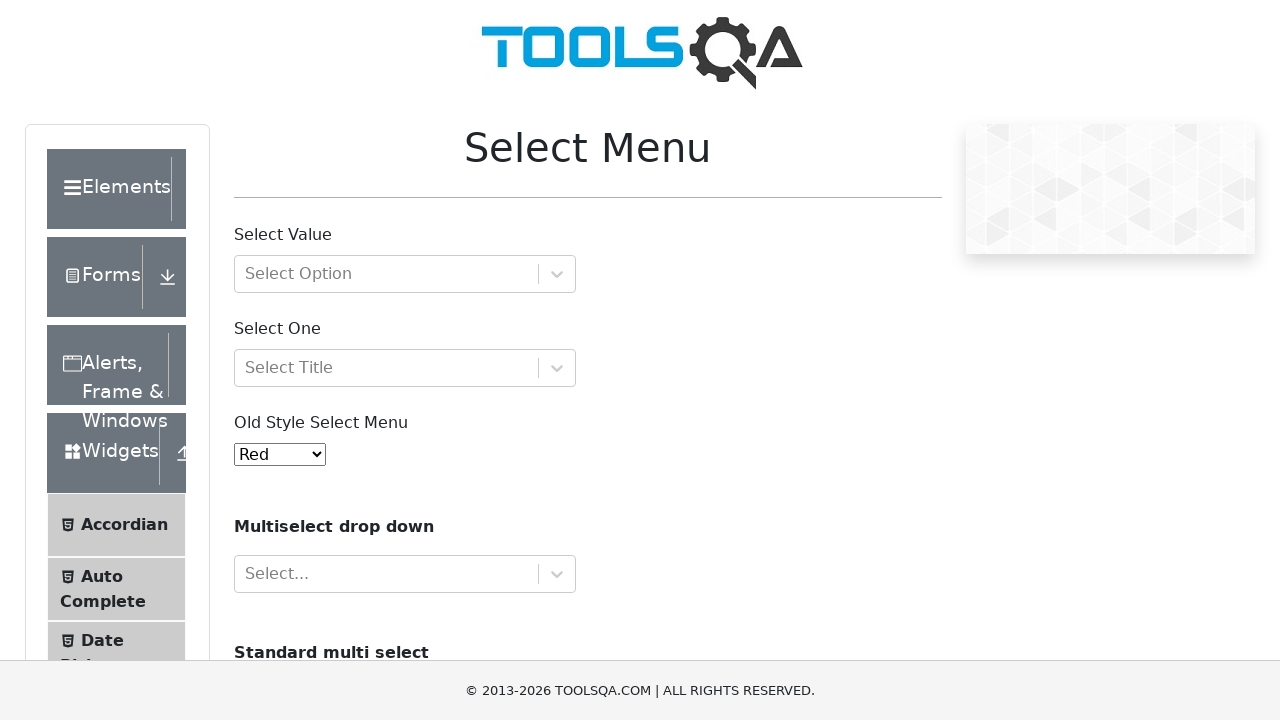

Selected option with value '4' from dropdown menu on #oldSelectMenu
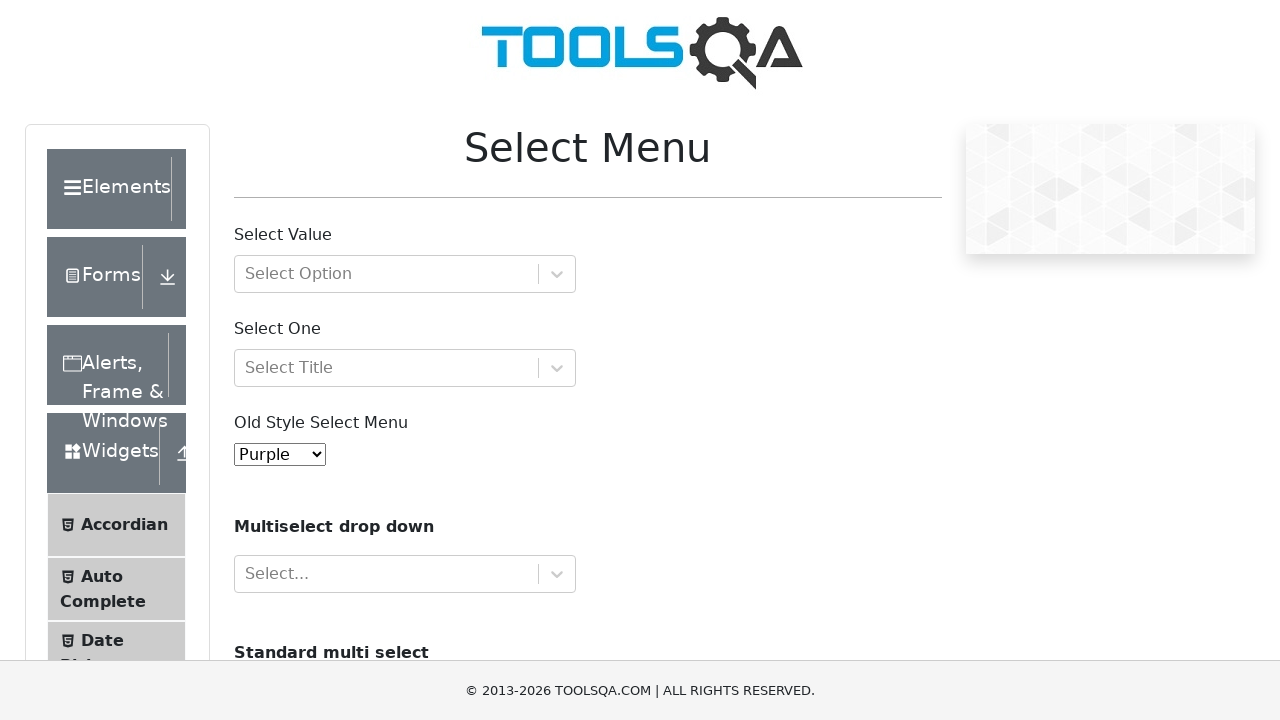

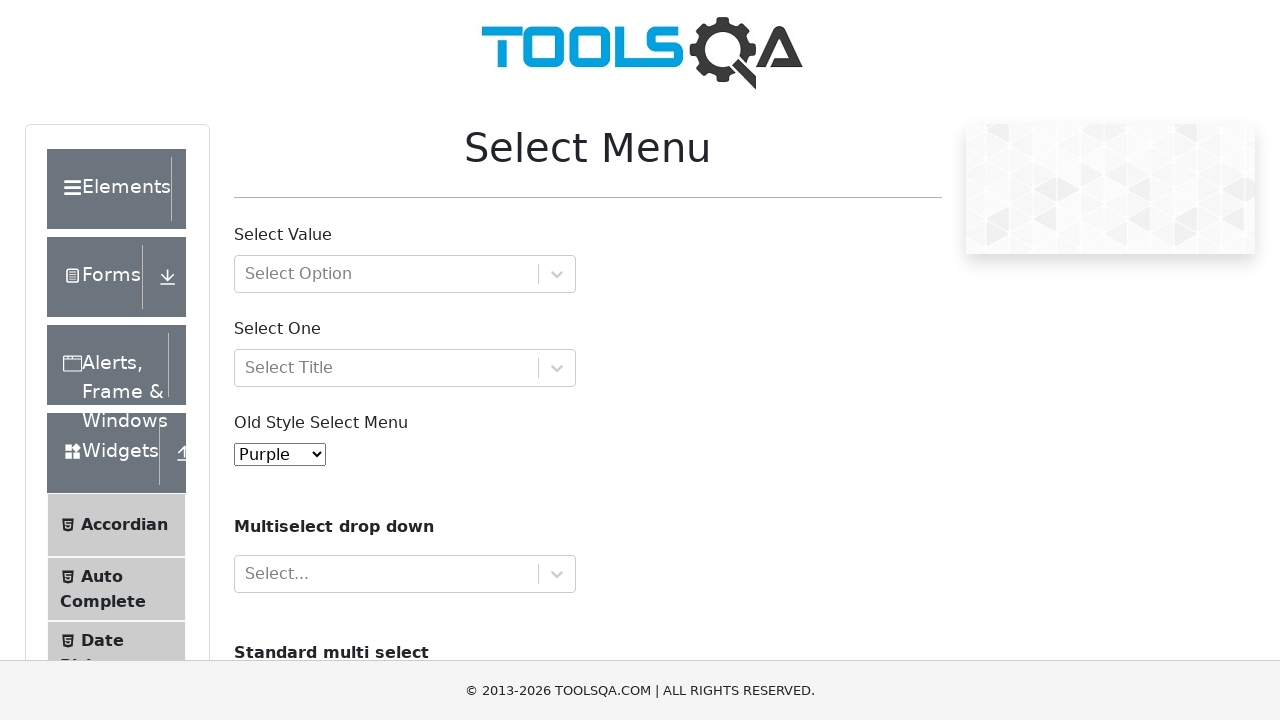